Tests JavaScript alert handling including basic alerts, confirmation dialogs, and prompt boxes by clicking buttons and interacting with the alert popups

Starting URL: https://www.hyrtutorials.com/p/alertsdemo.html

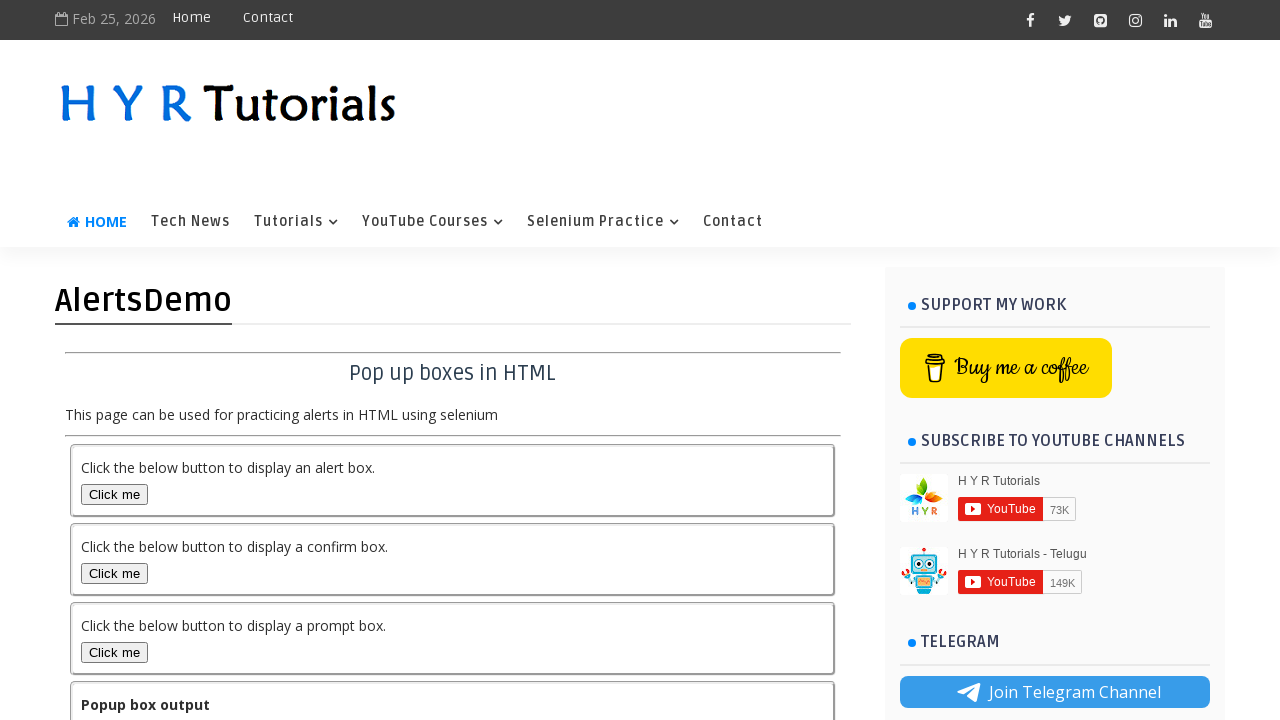

Clicked alert box button at (114, 494) on #alertBox
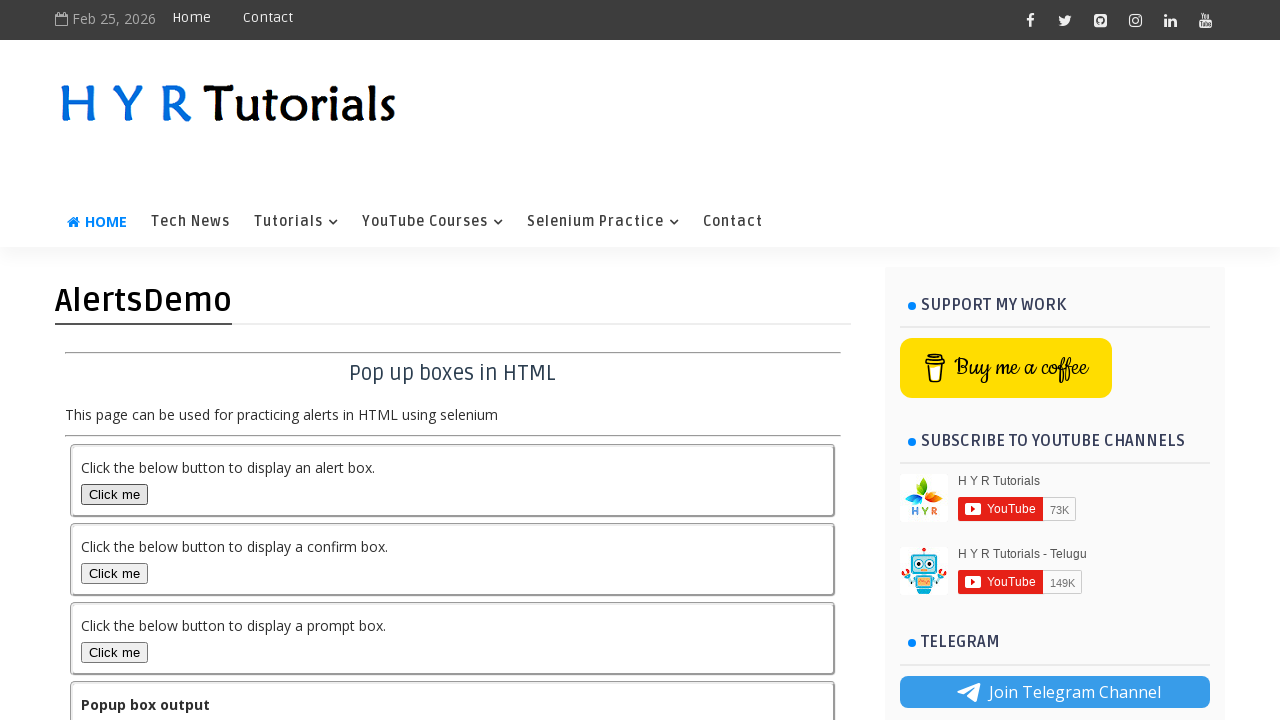

Set up dialog handler to accept alerts
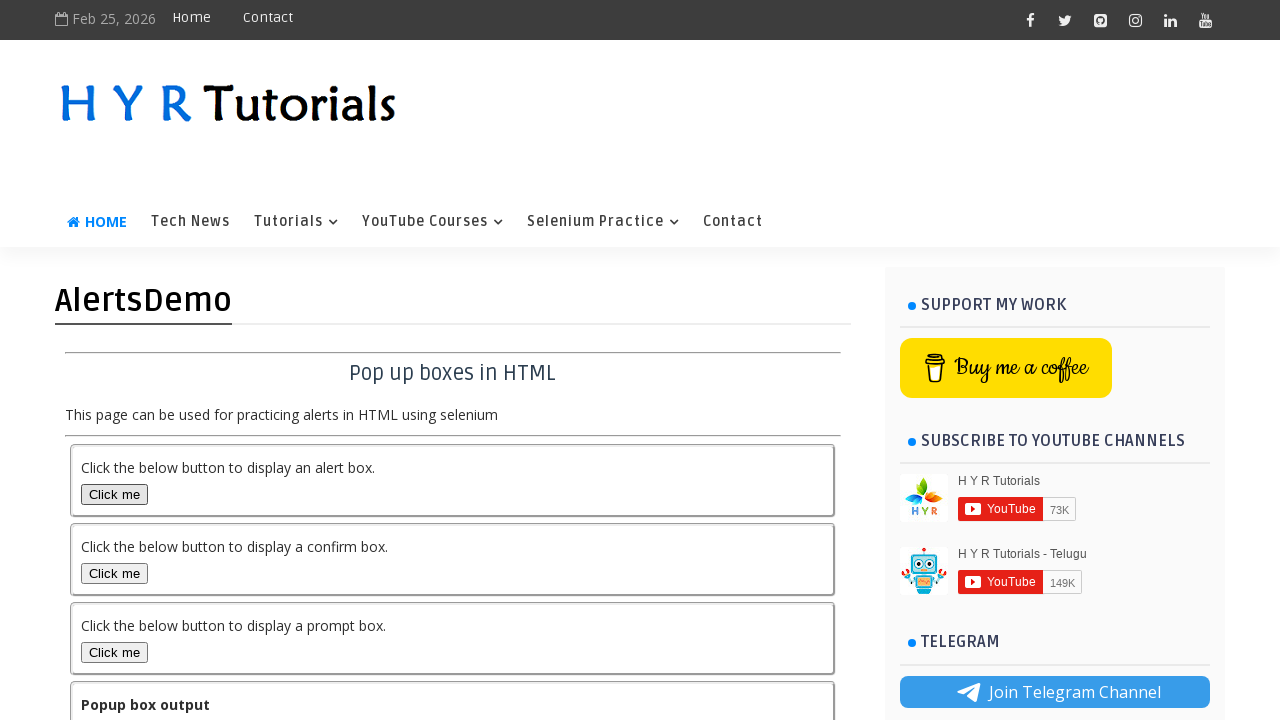

Alert was accepted and output element loaded
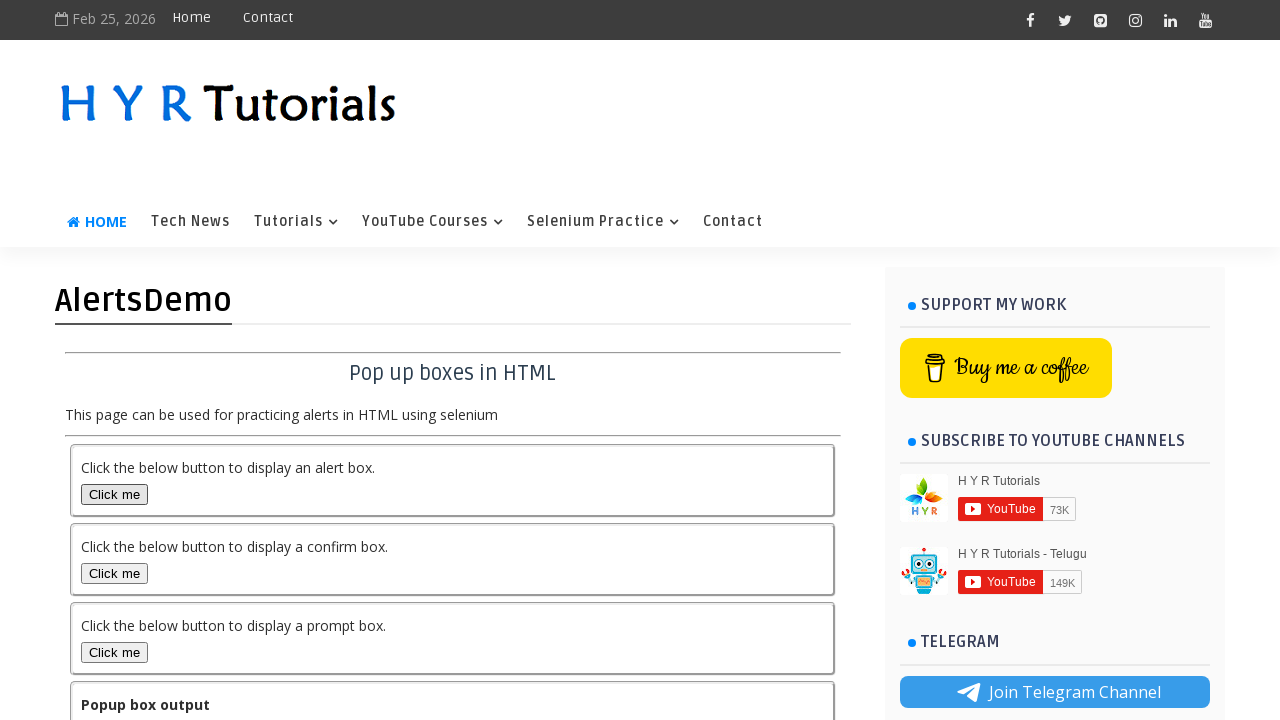

Clicked confirmation box button at (114, 573) on #confirmBox
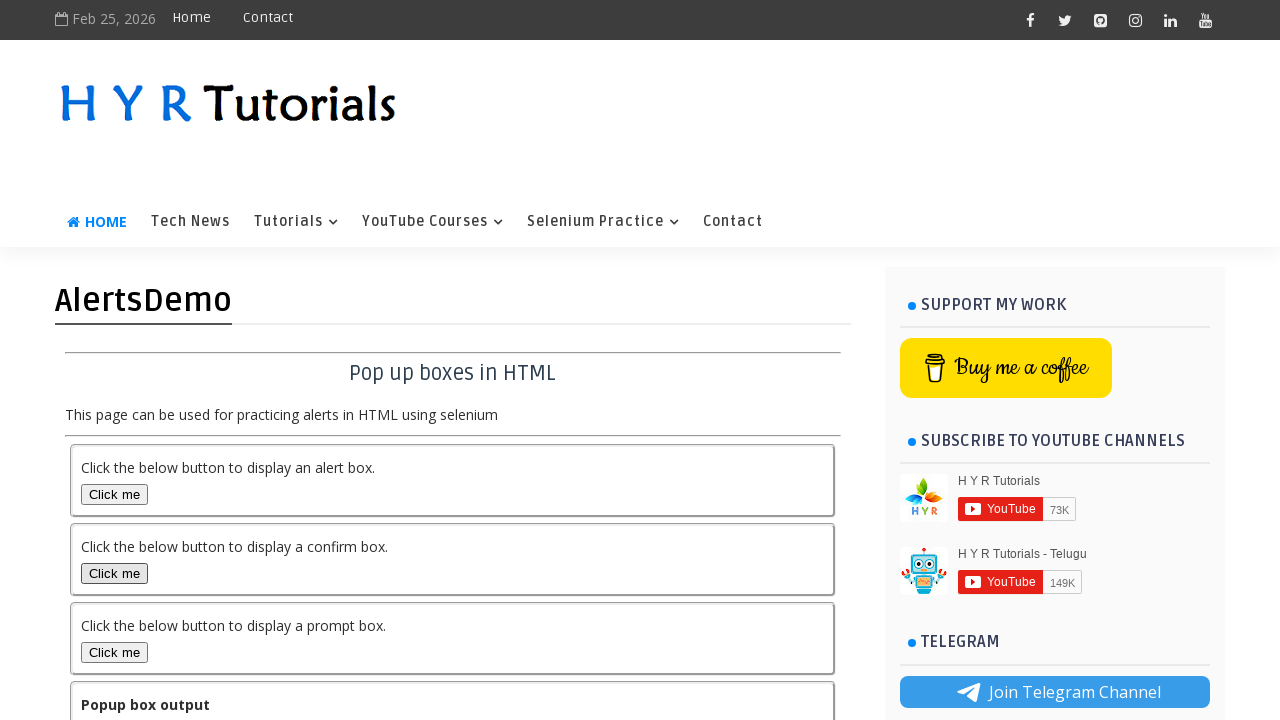

Set up dialog handler to dismiss confirmation
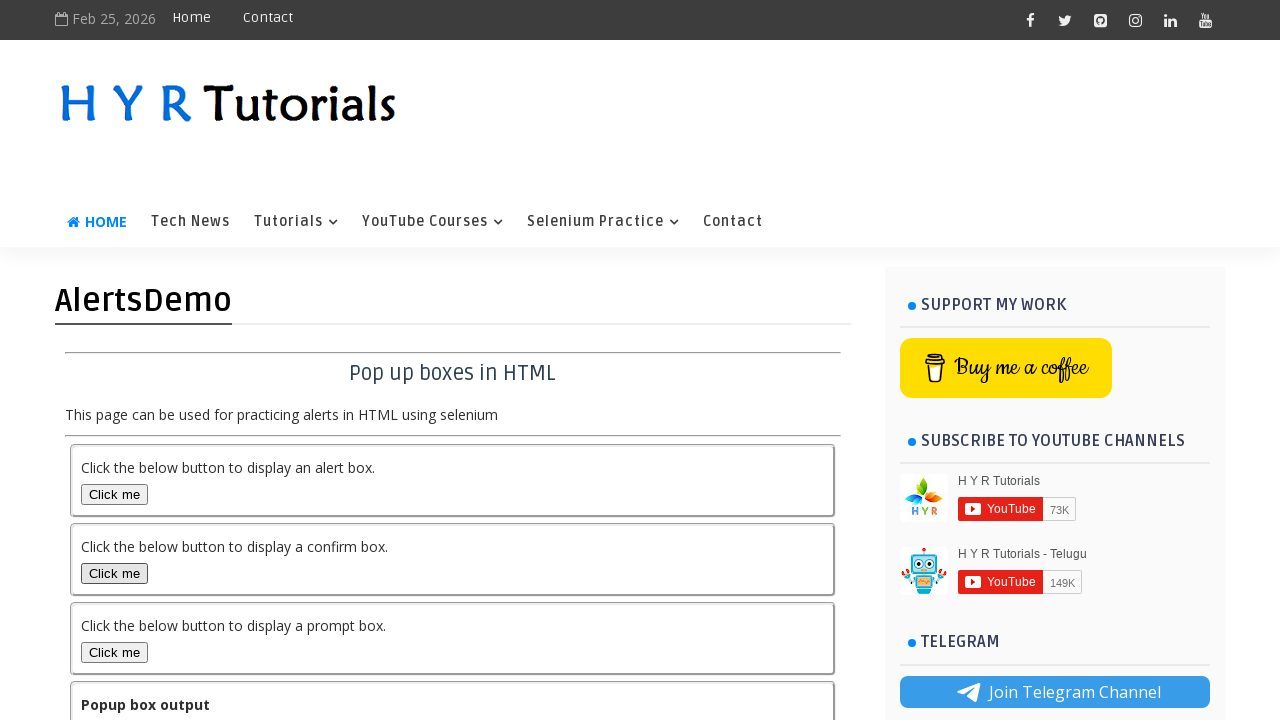

Confirmation dialog was dismissed and output element loaded
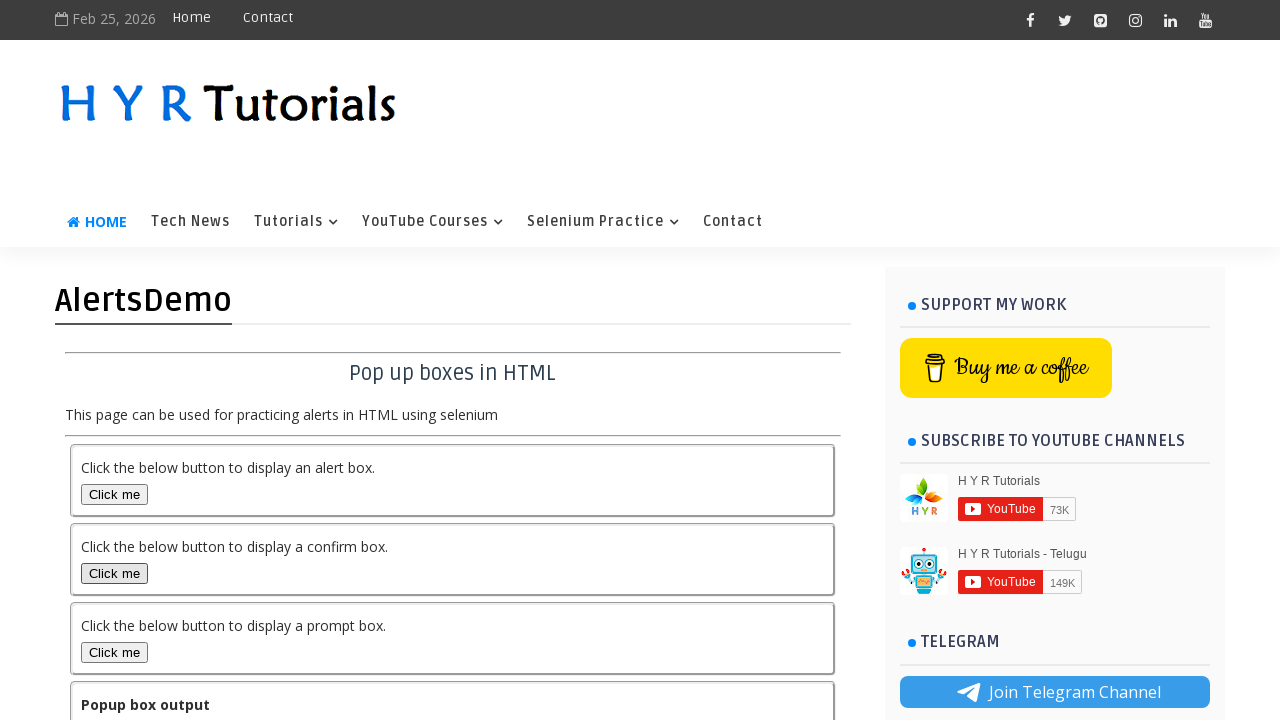

Clicked prompt box button at (114, 652) on #promptBox
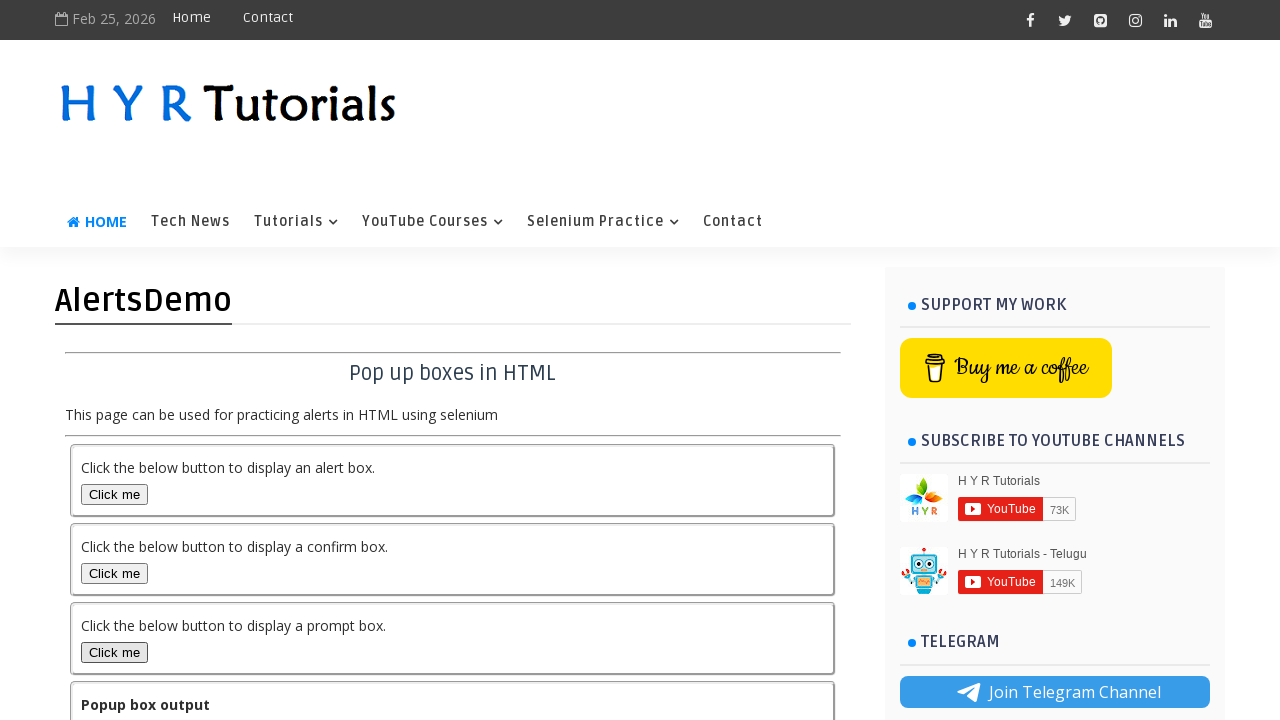

Set up dialog handler to accept prompt with text 'Homework is important'
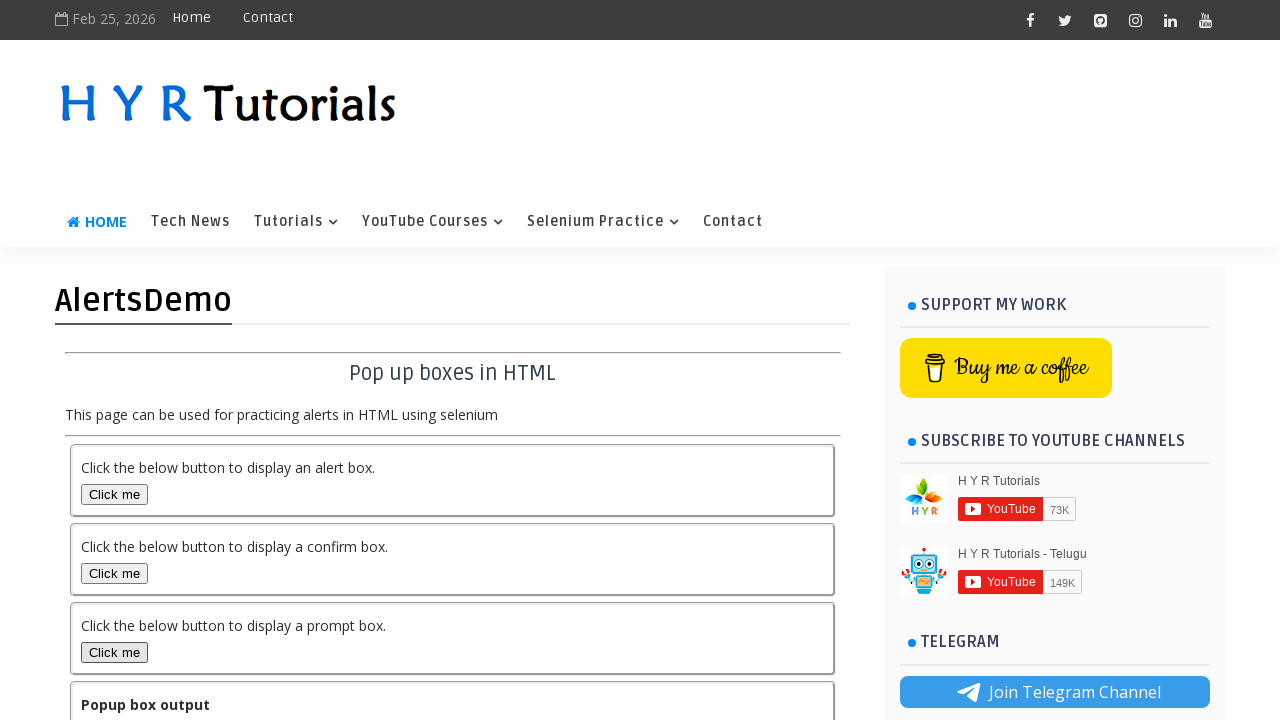

Prompt was accepted with text and output element loaded
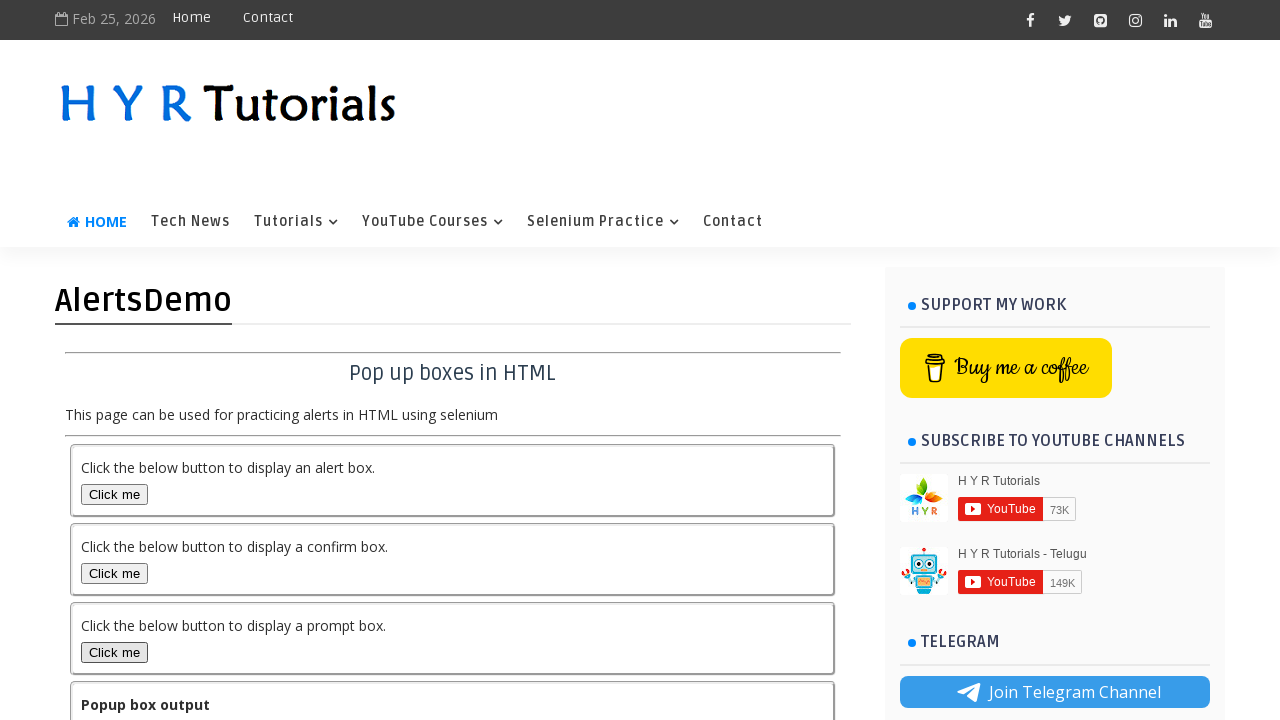

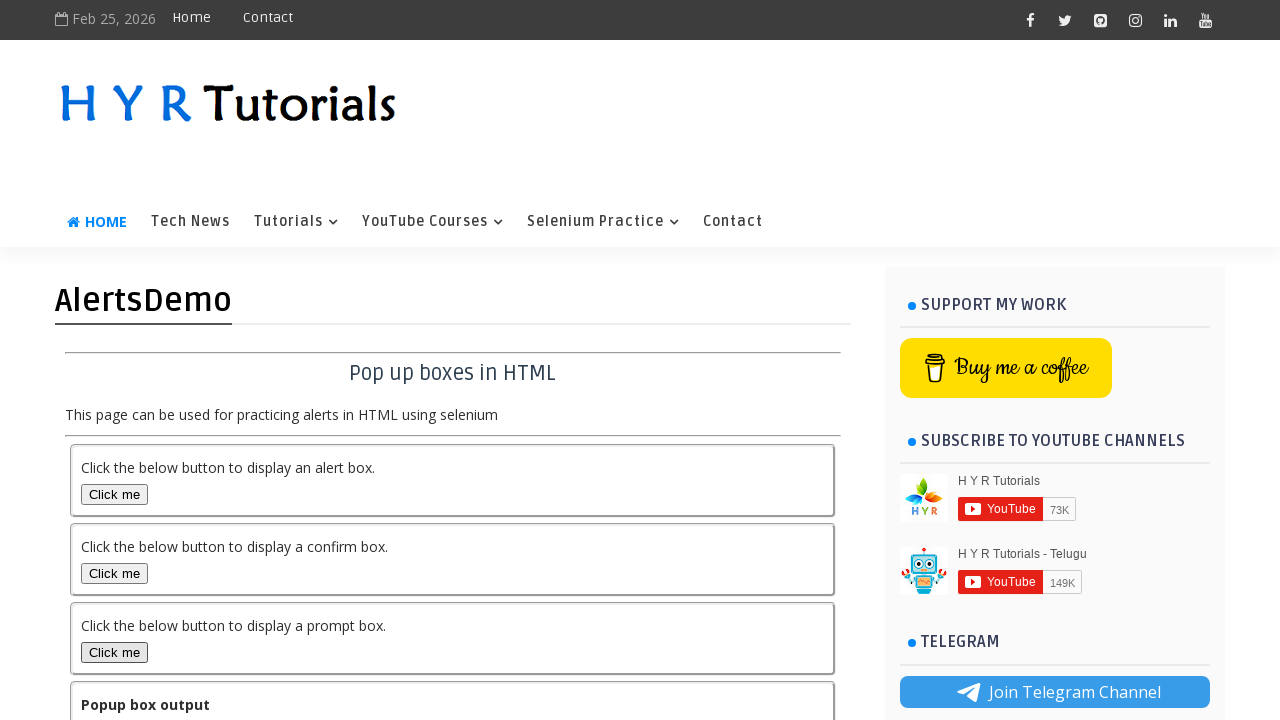